Tests drag and drop functionality by dragging an element with a larger vertical offset (175px right, 200px down)

Starting URL: https://demoqa.com/droppable/

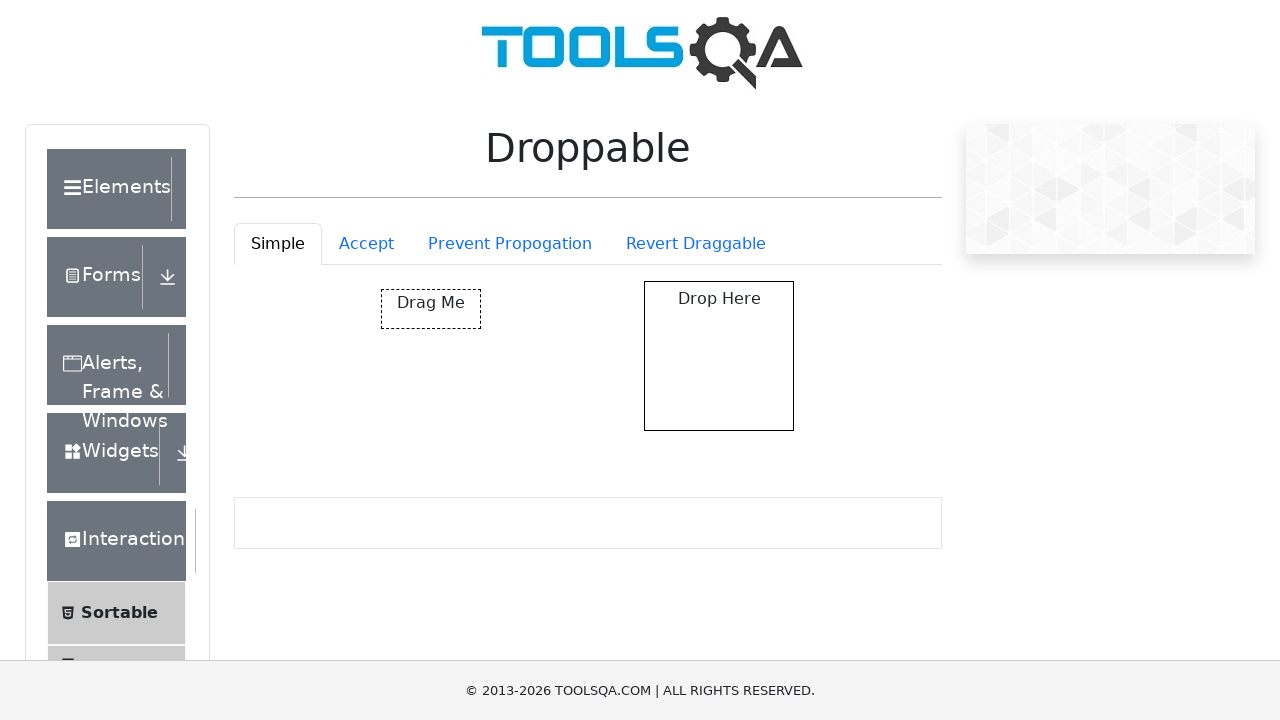

Waited for draggable element to be visible
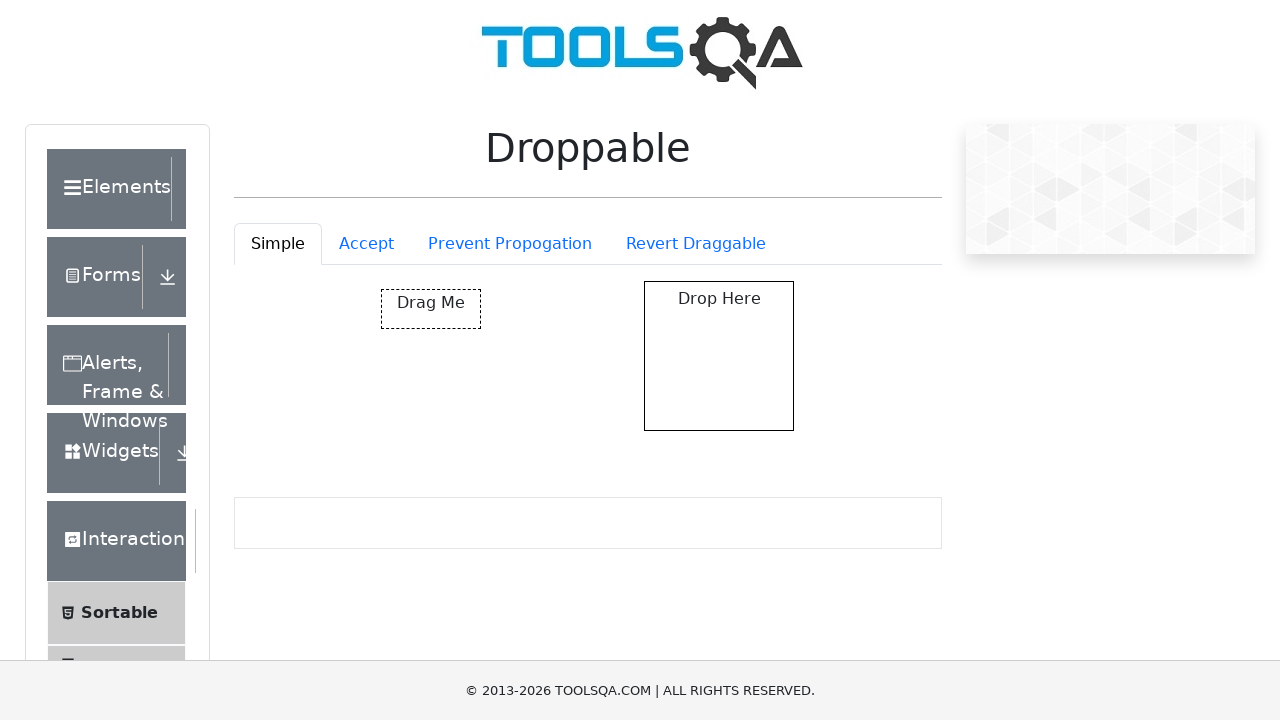

Waited for droppable element to be visible
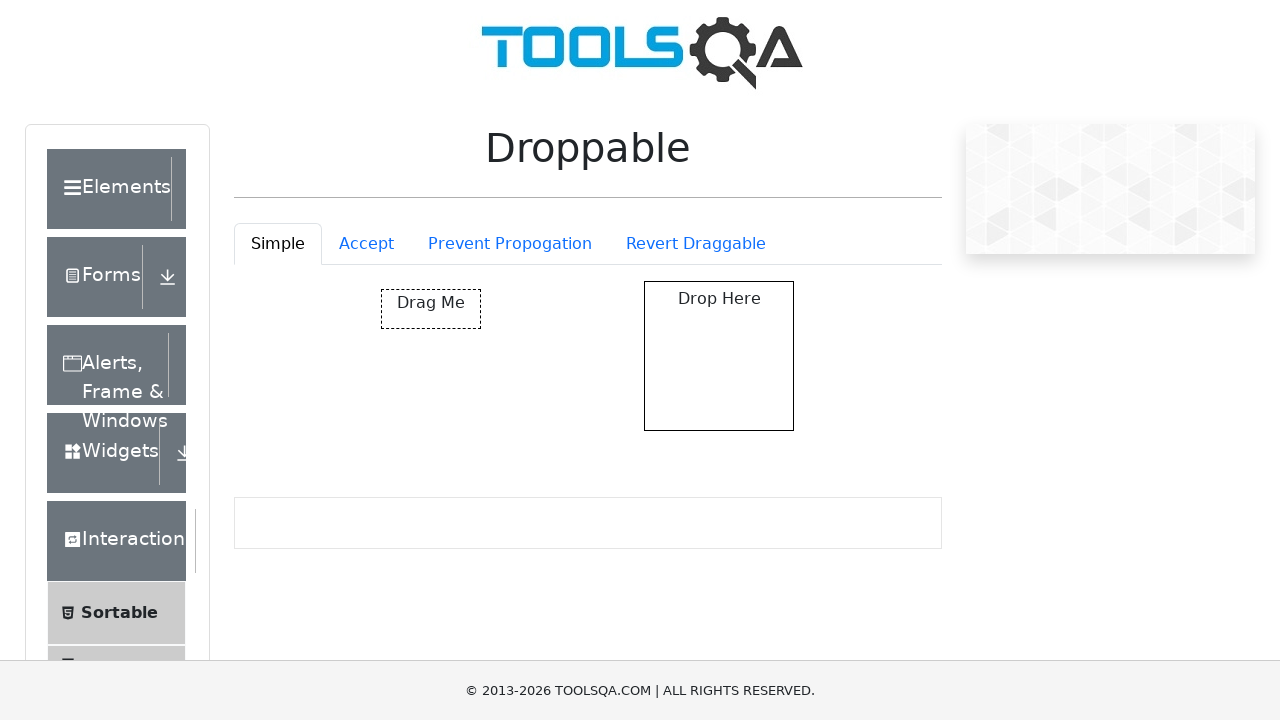

Located the draggable element
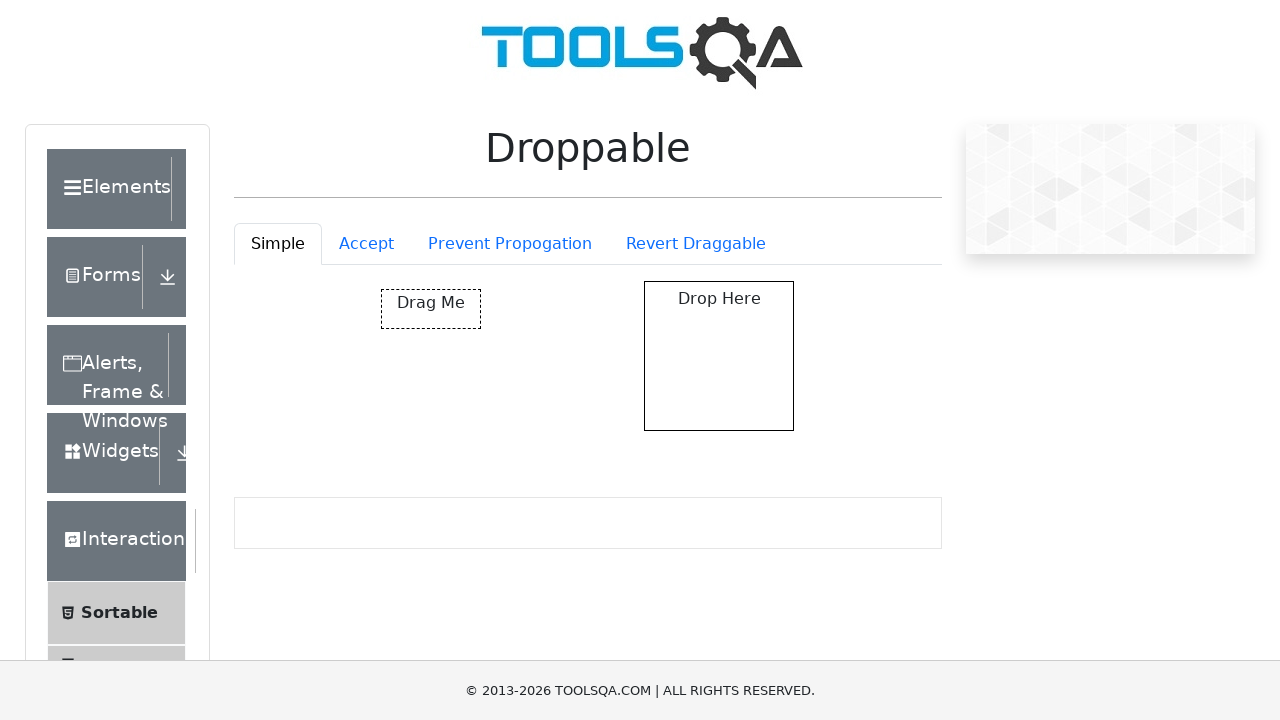

Retrieved bounding box of draggable element
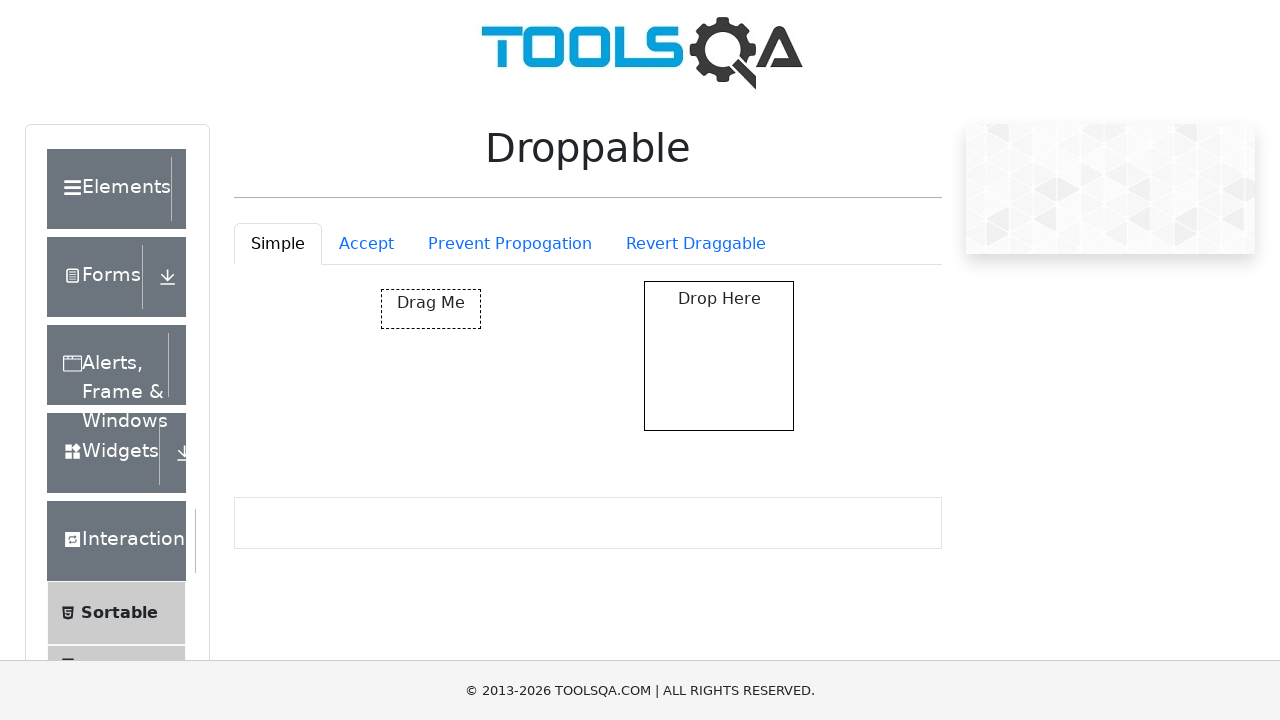

Moved mouse to center of draggable element at (431, 309)
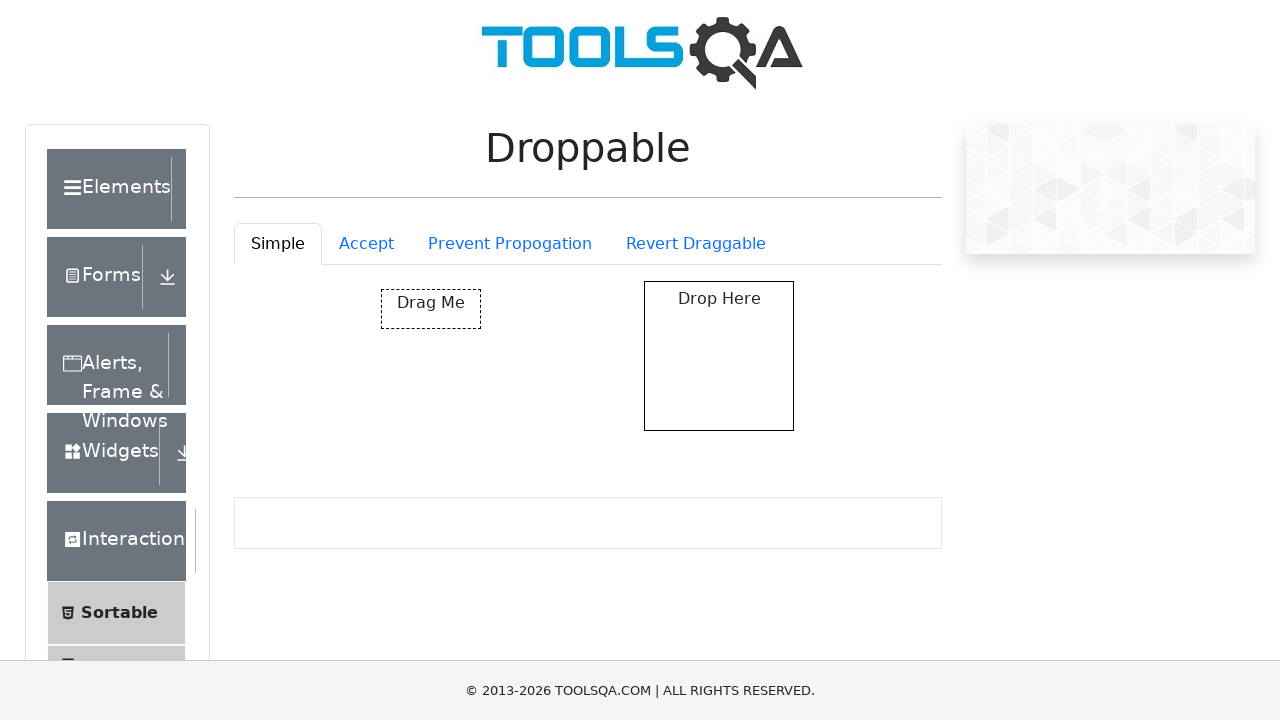

Pressed mouse button down on draggable element at (431, 309)
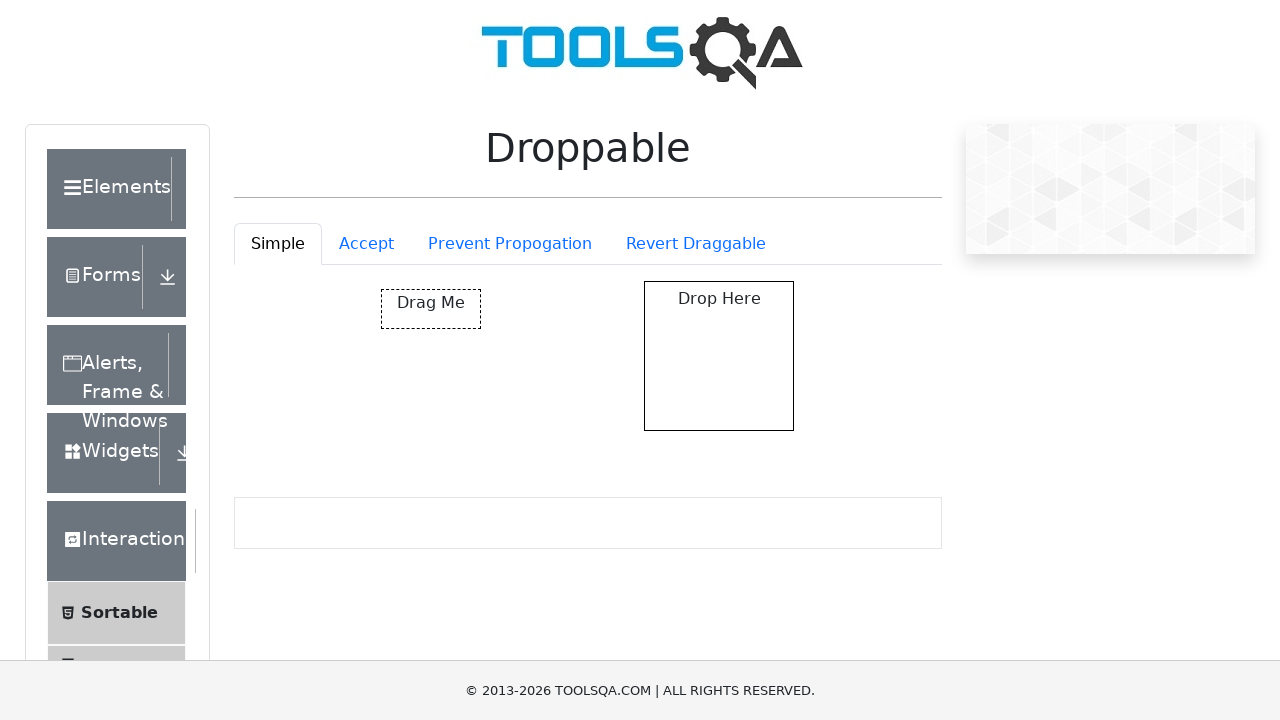

Dragged element 175px right and 200px down at (556, 489)
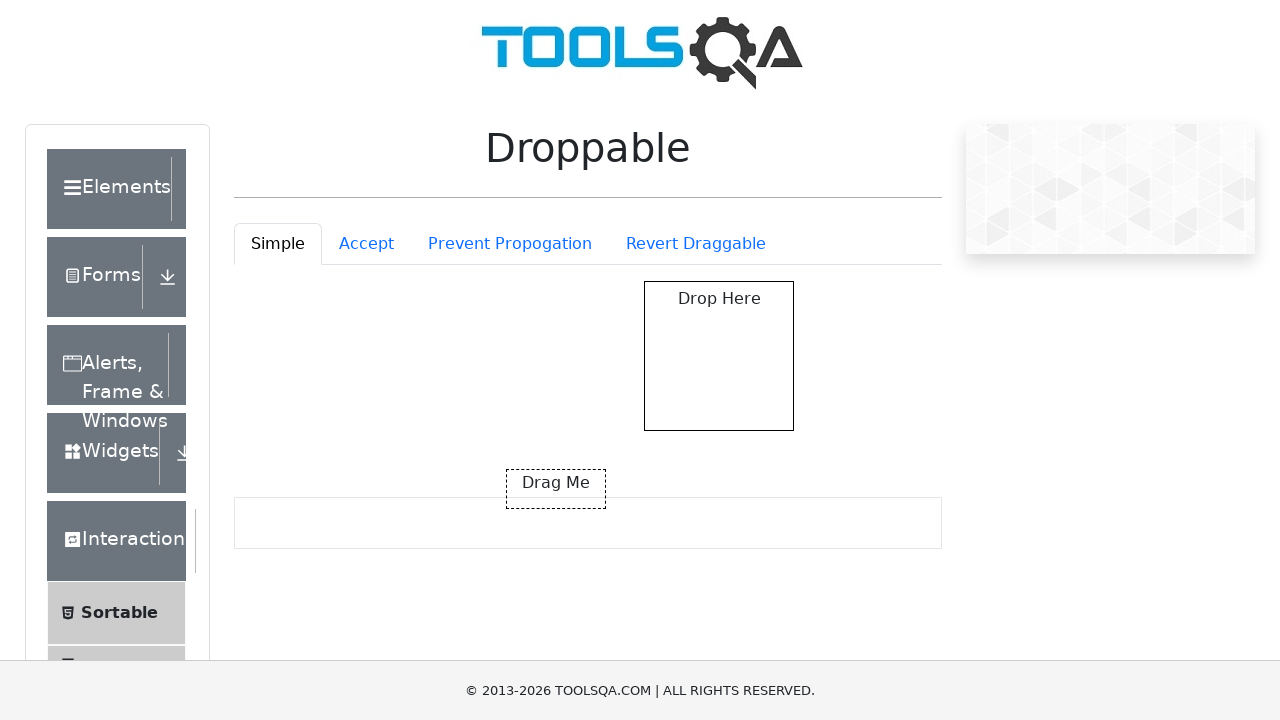

Released mouse button to complete drag and drop at (556, 489)
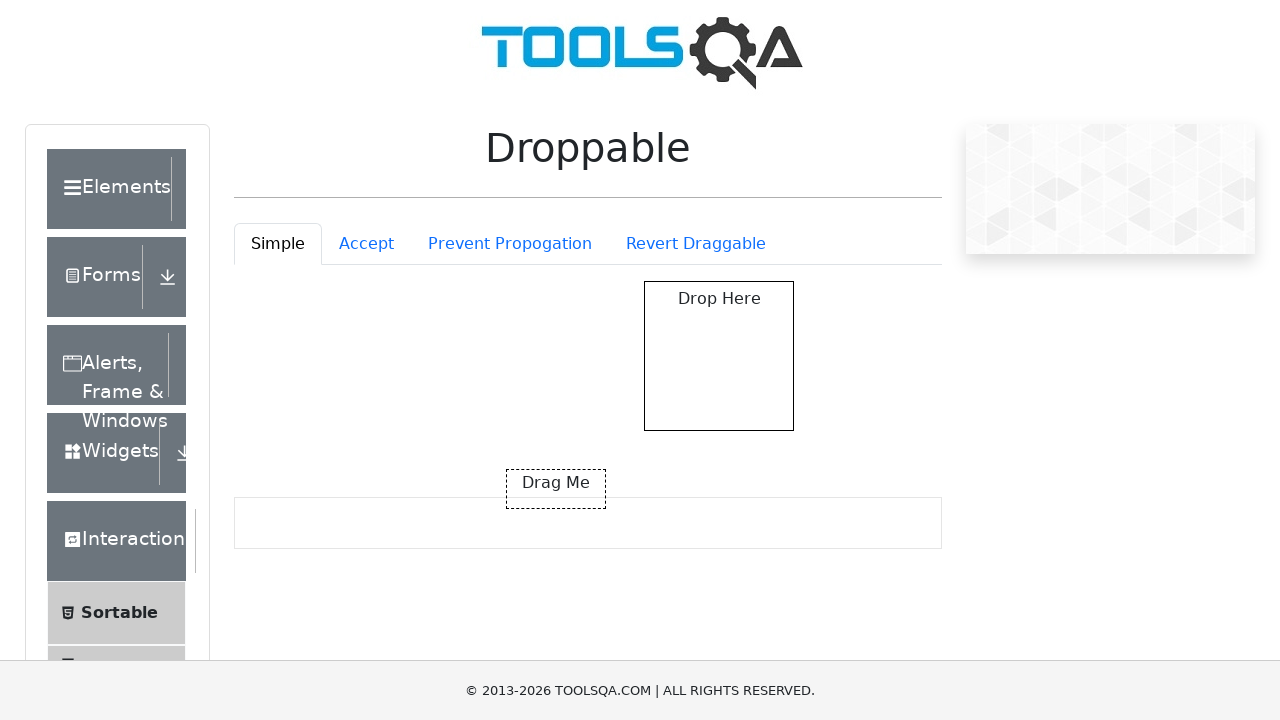

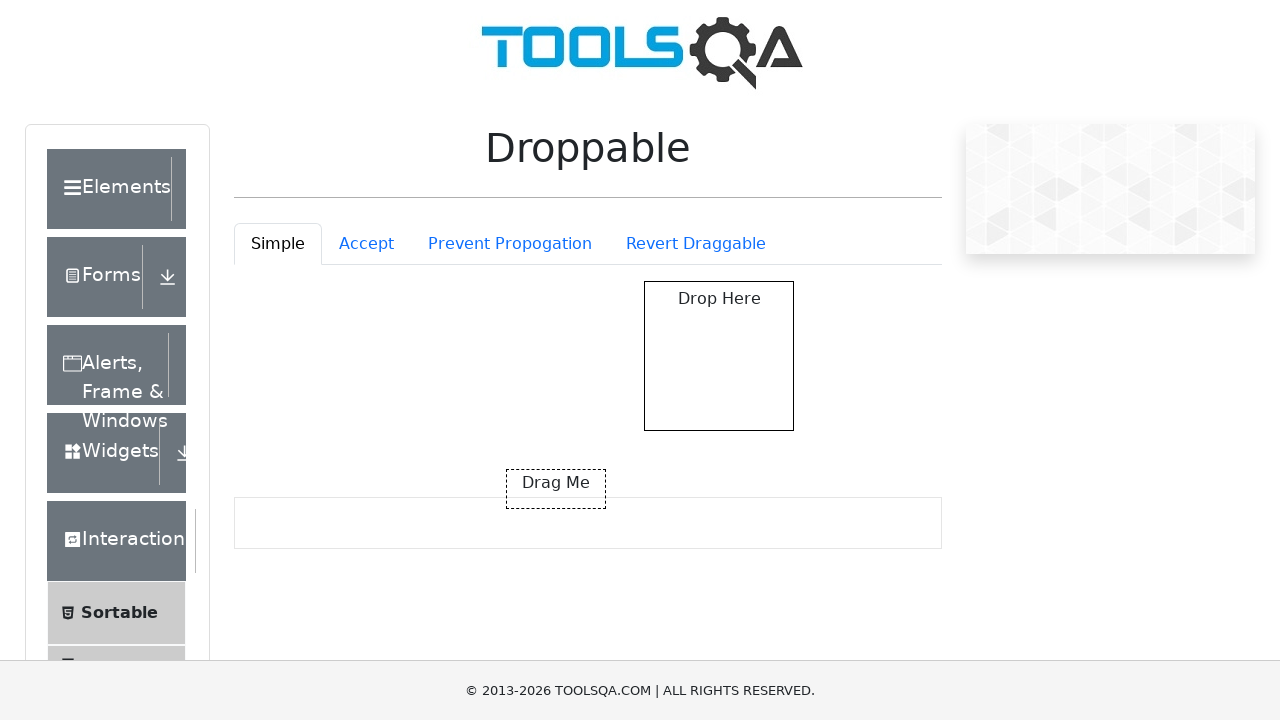